Tests the Text Box form on DemoQA by navigating to the Elements section, filling out user information fields (name, email, current address, permanent address), and submitting the form.

Starting URL: https://demoqa.com/

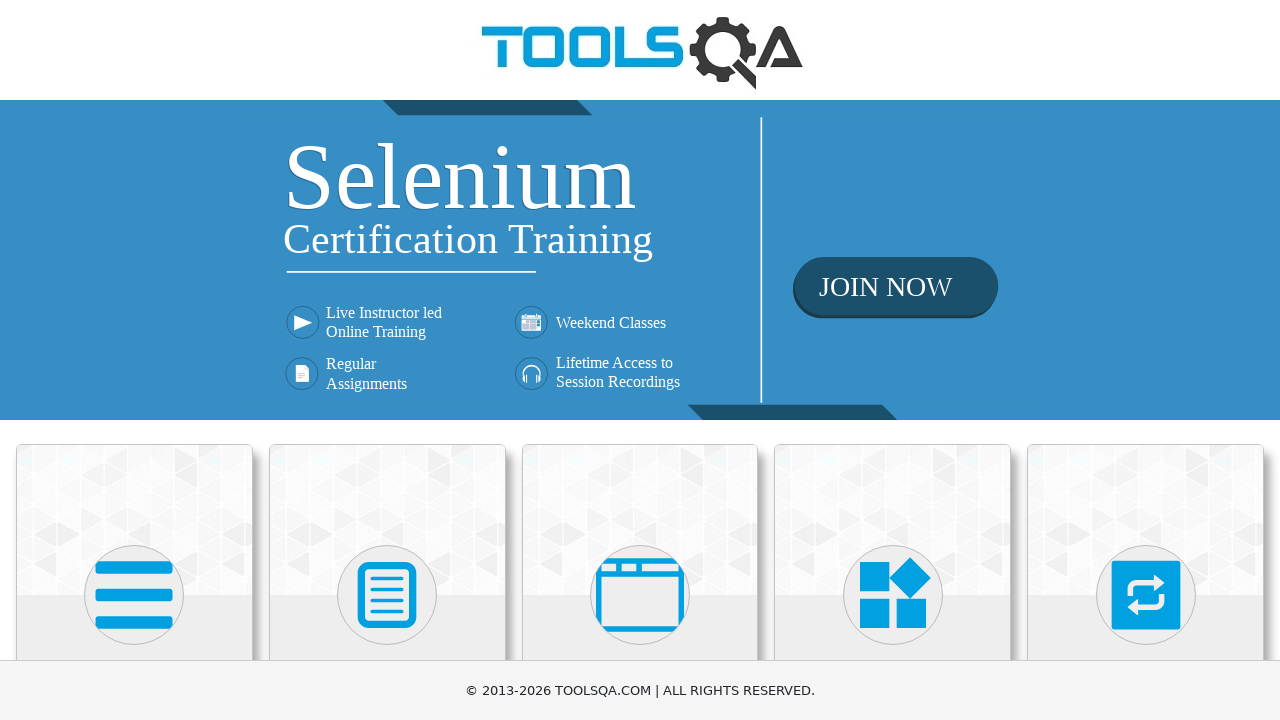

Clicked on Elements card at (134, 360) on xpath=//div//h5[text()='Elements']
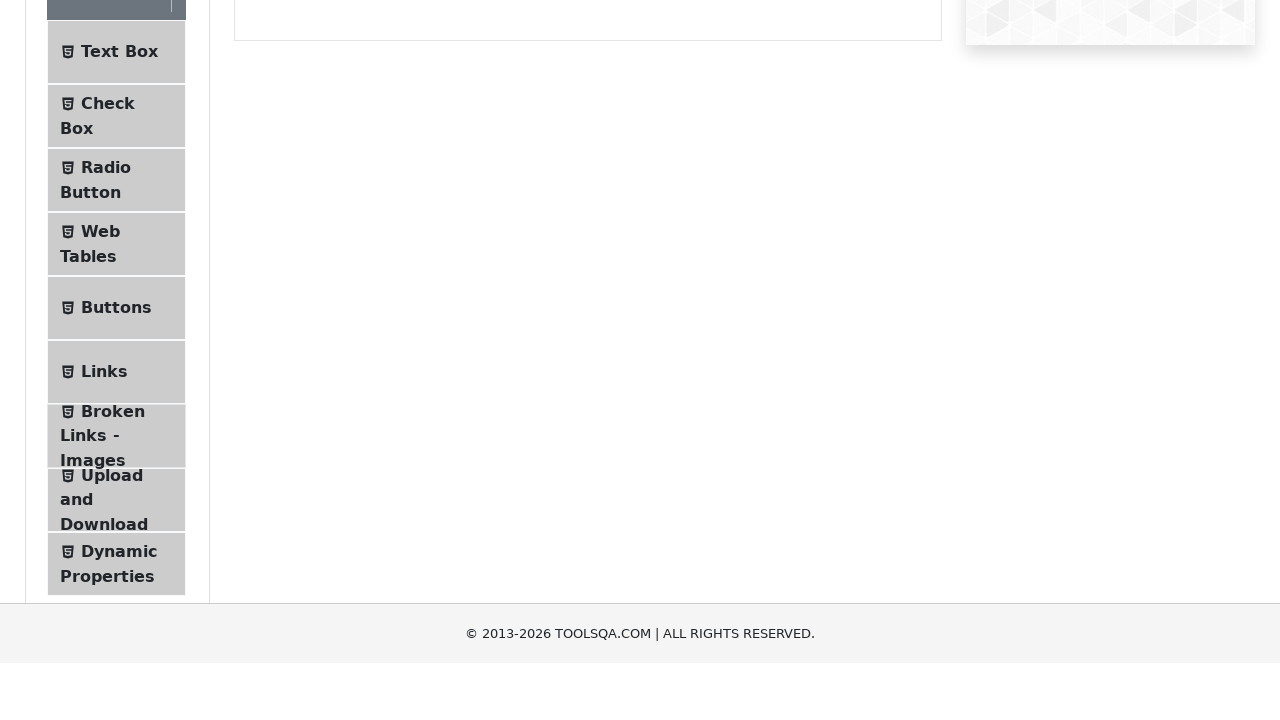

Clicked on Text Box menu item at (116, 261) on xpath=//*[@id='item-0']
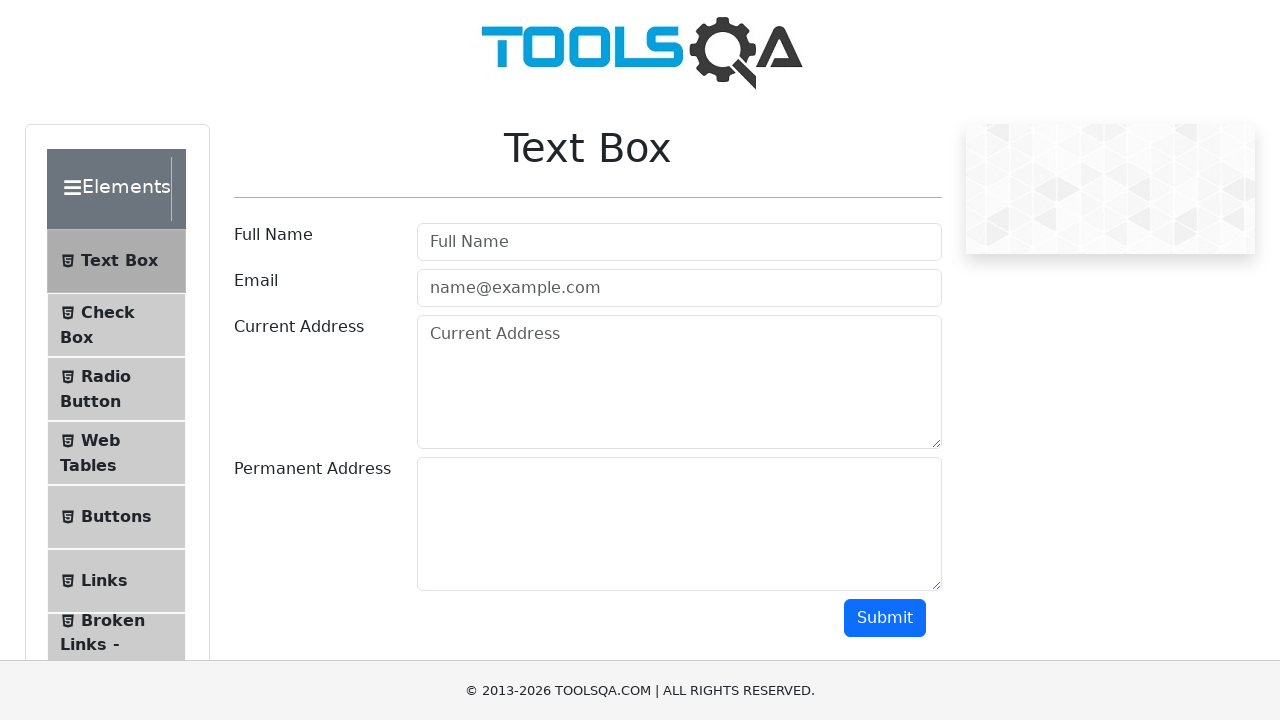

Filled username field with 'markwilson' on input#userName
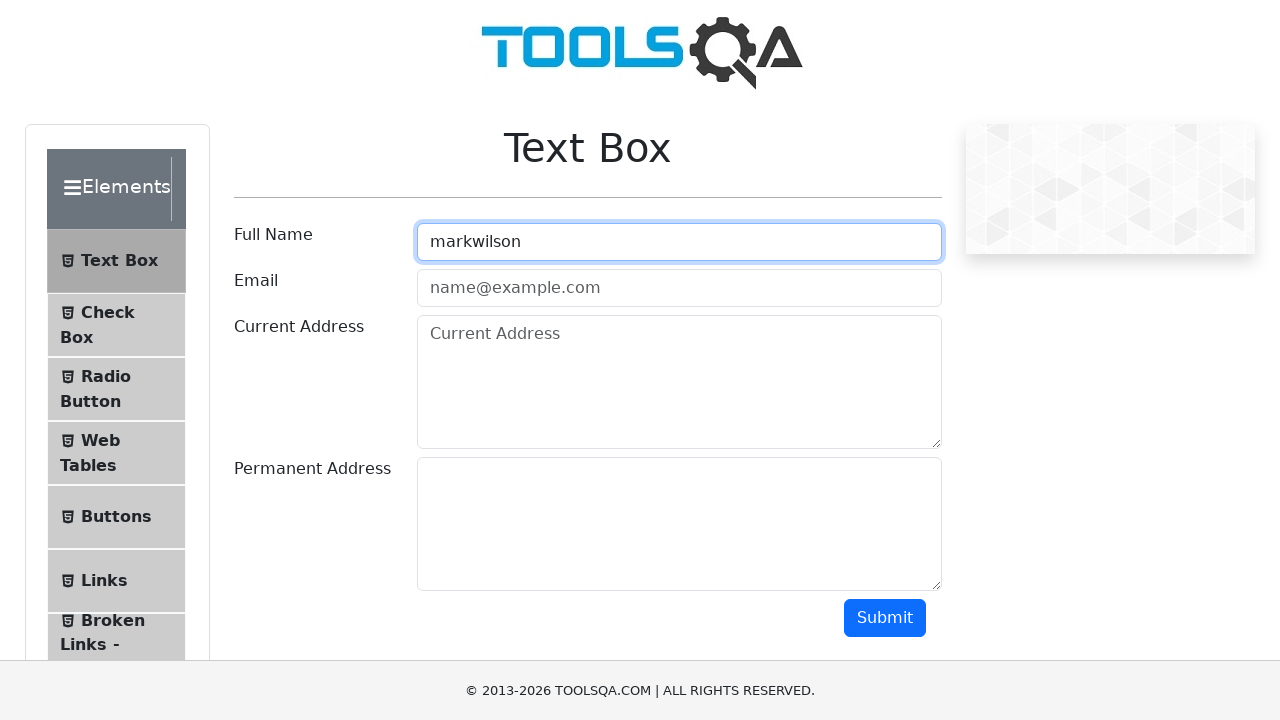

Filled email field with 'markwilson@example.com' on input#userEmail
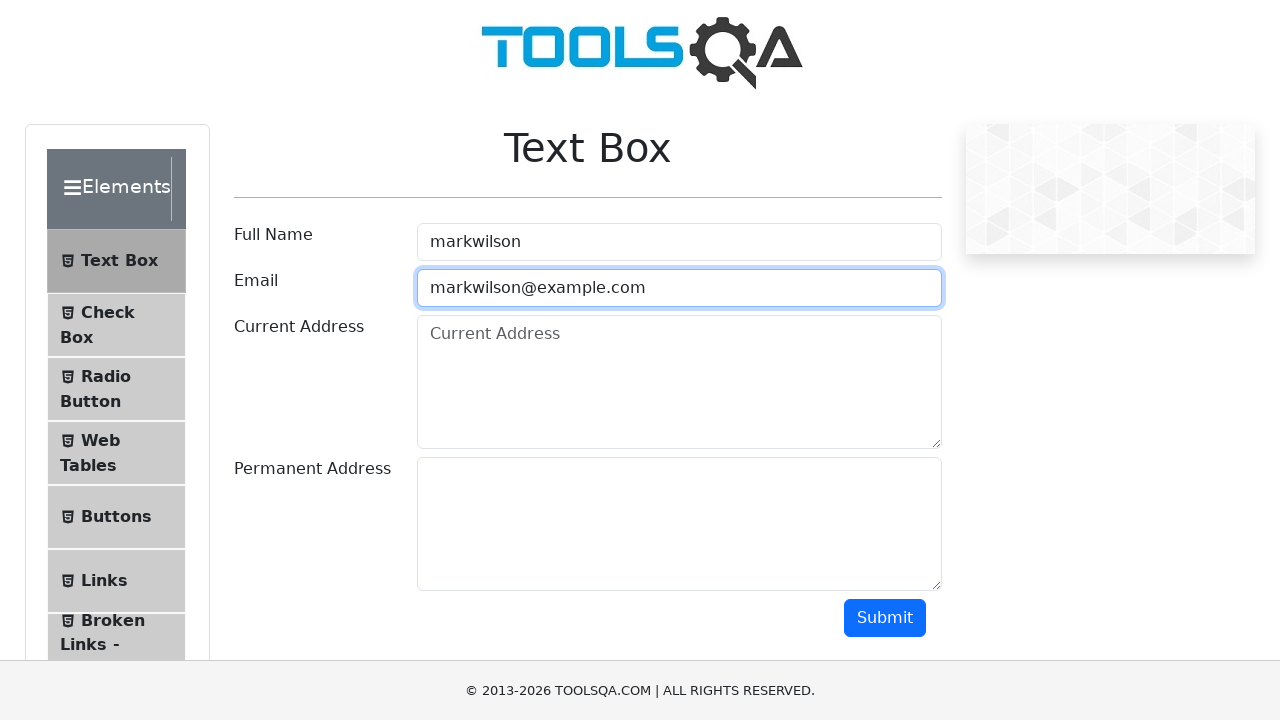

Filled current address field with '123 Oak Street Apt 5B Chicago' on textarea#currentAddress
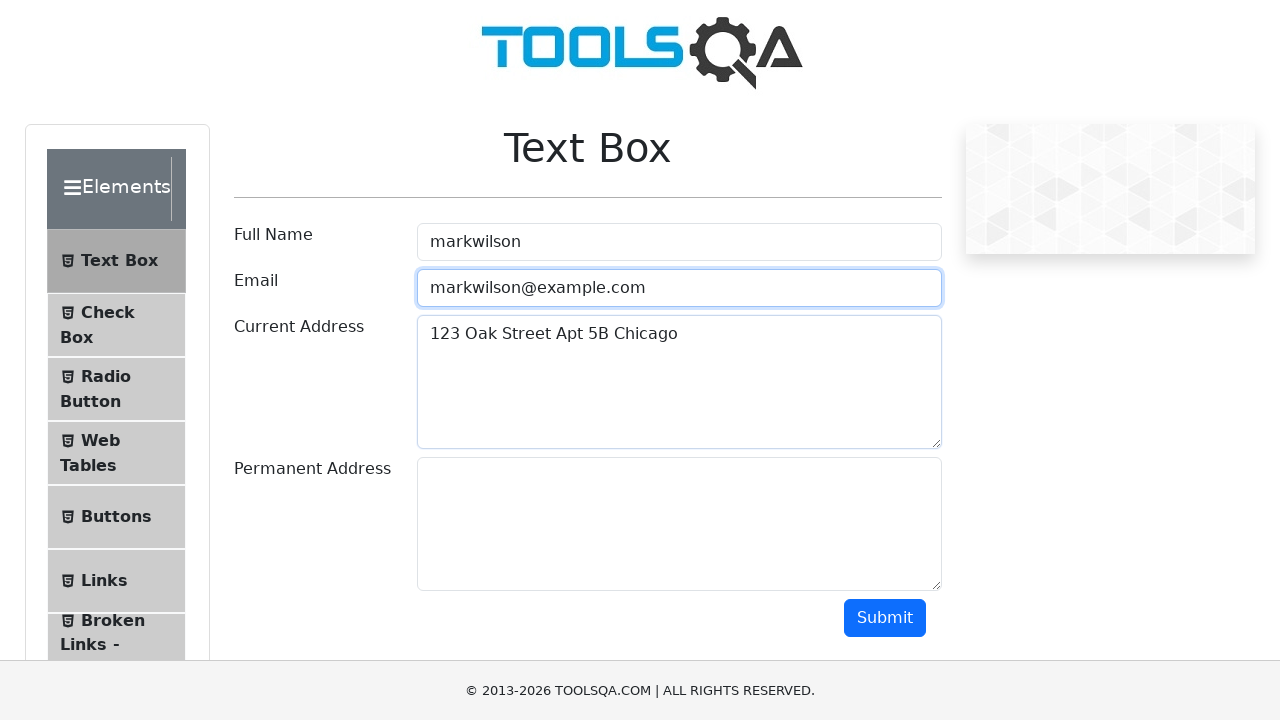

Filled permanent address field with '456 Maple Avenue Unit 12 Boston' on textarea#permanentAddress
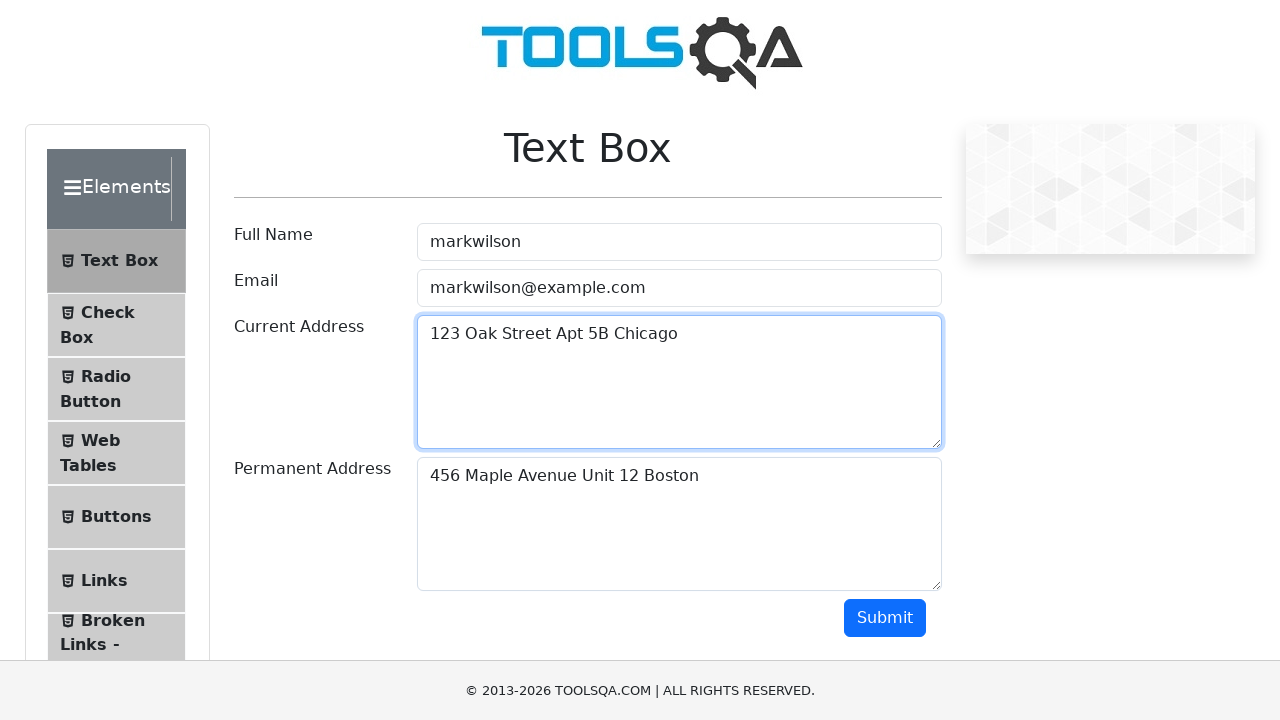

Clicked submit button to submit the Text Box form at (885, 618) on button#submit
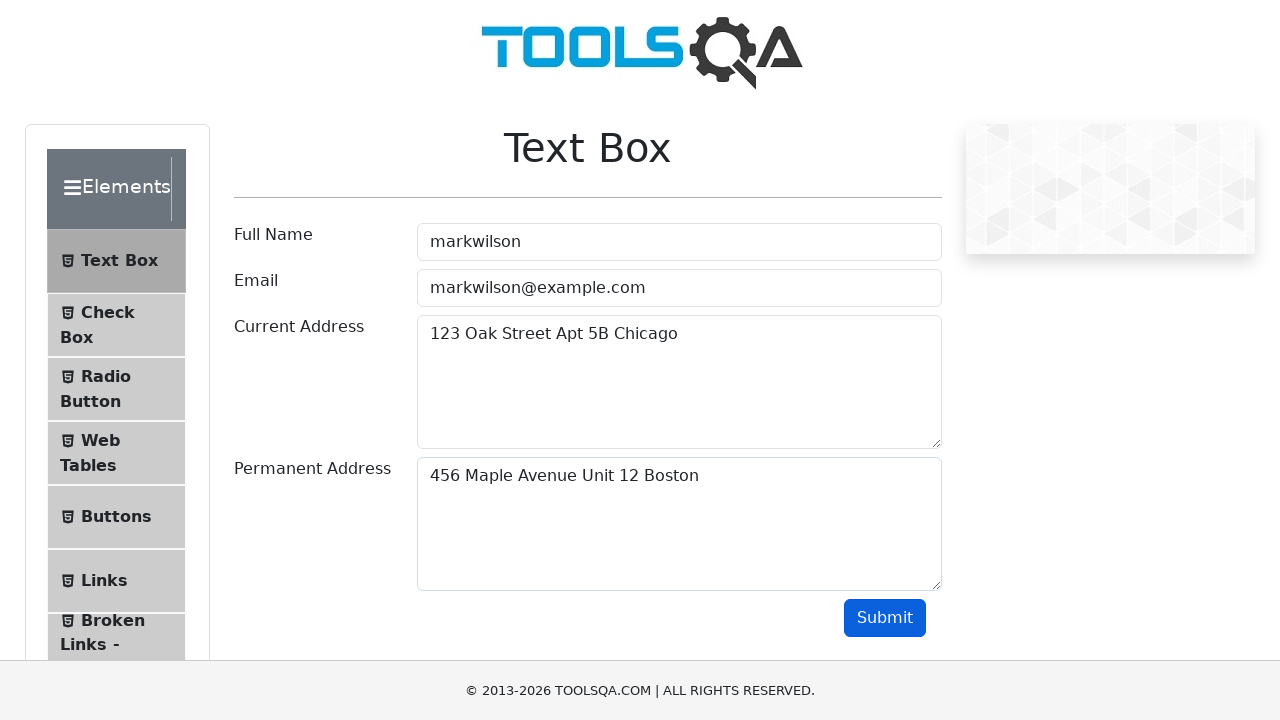

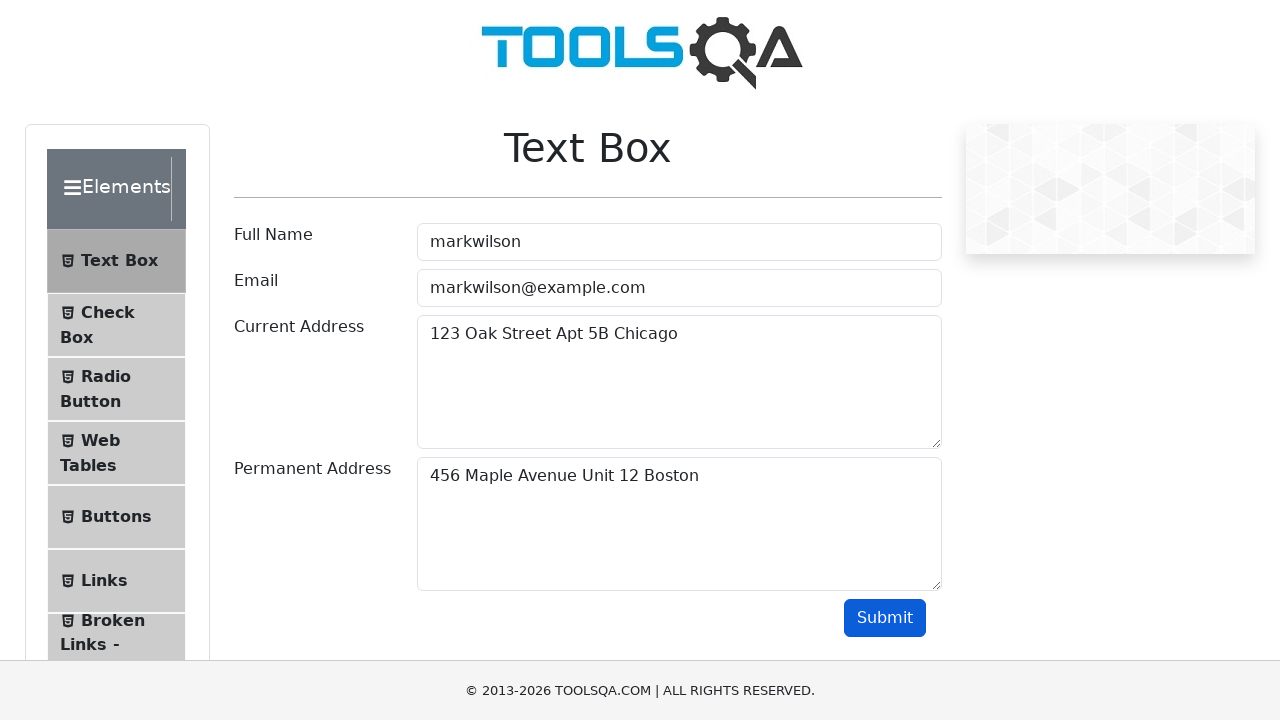